Navigates to the TCS (Tata Consultancy Services) website and maximizes the browser window

Starting URL: http://www.tcs.com

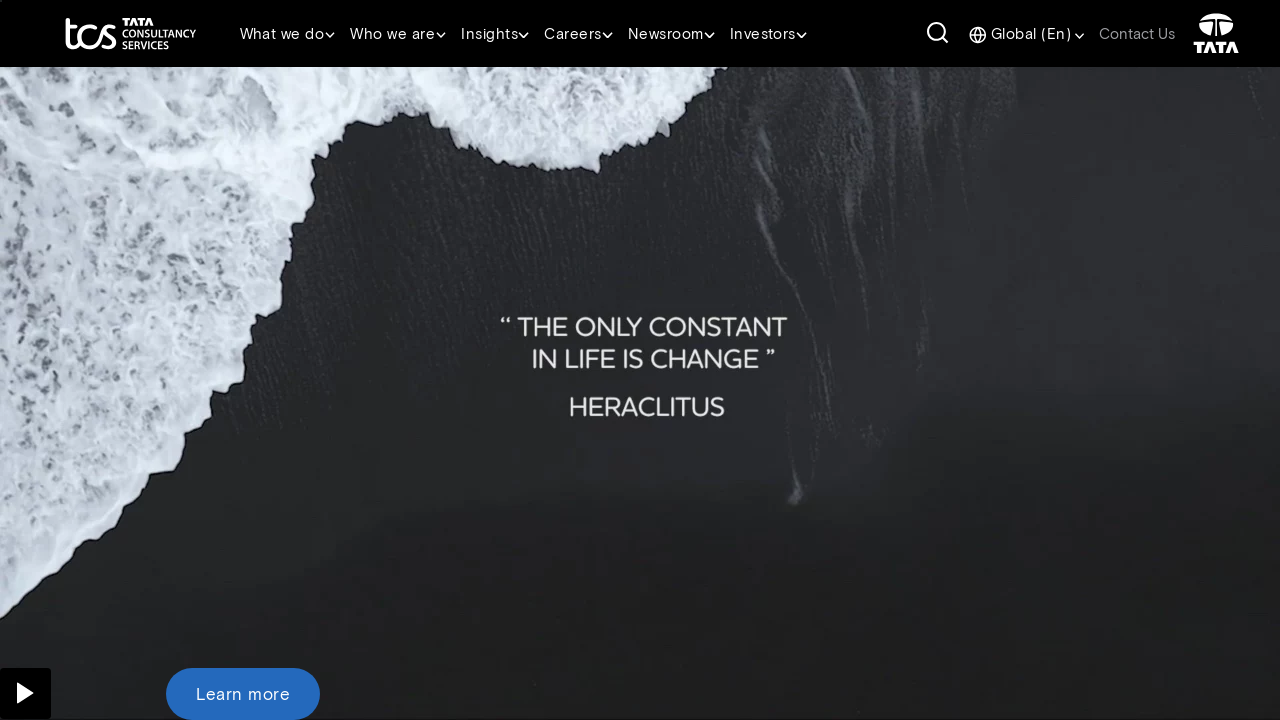

Set viewport size to 1920x1080
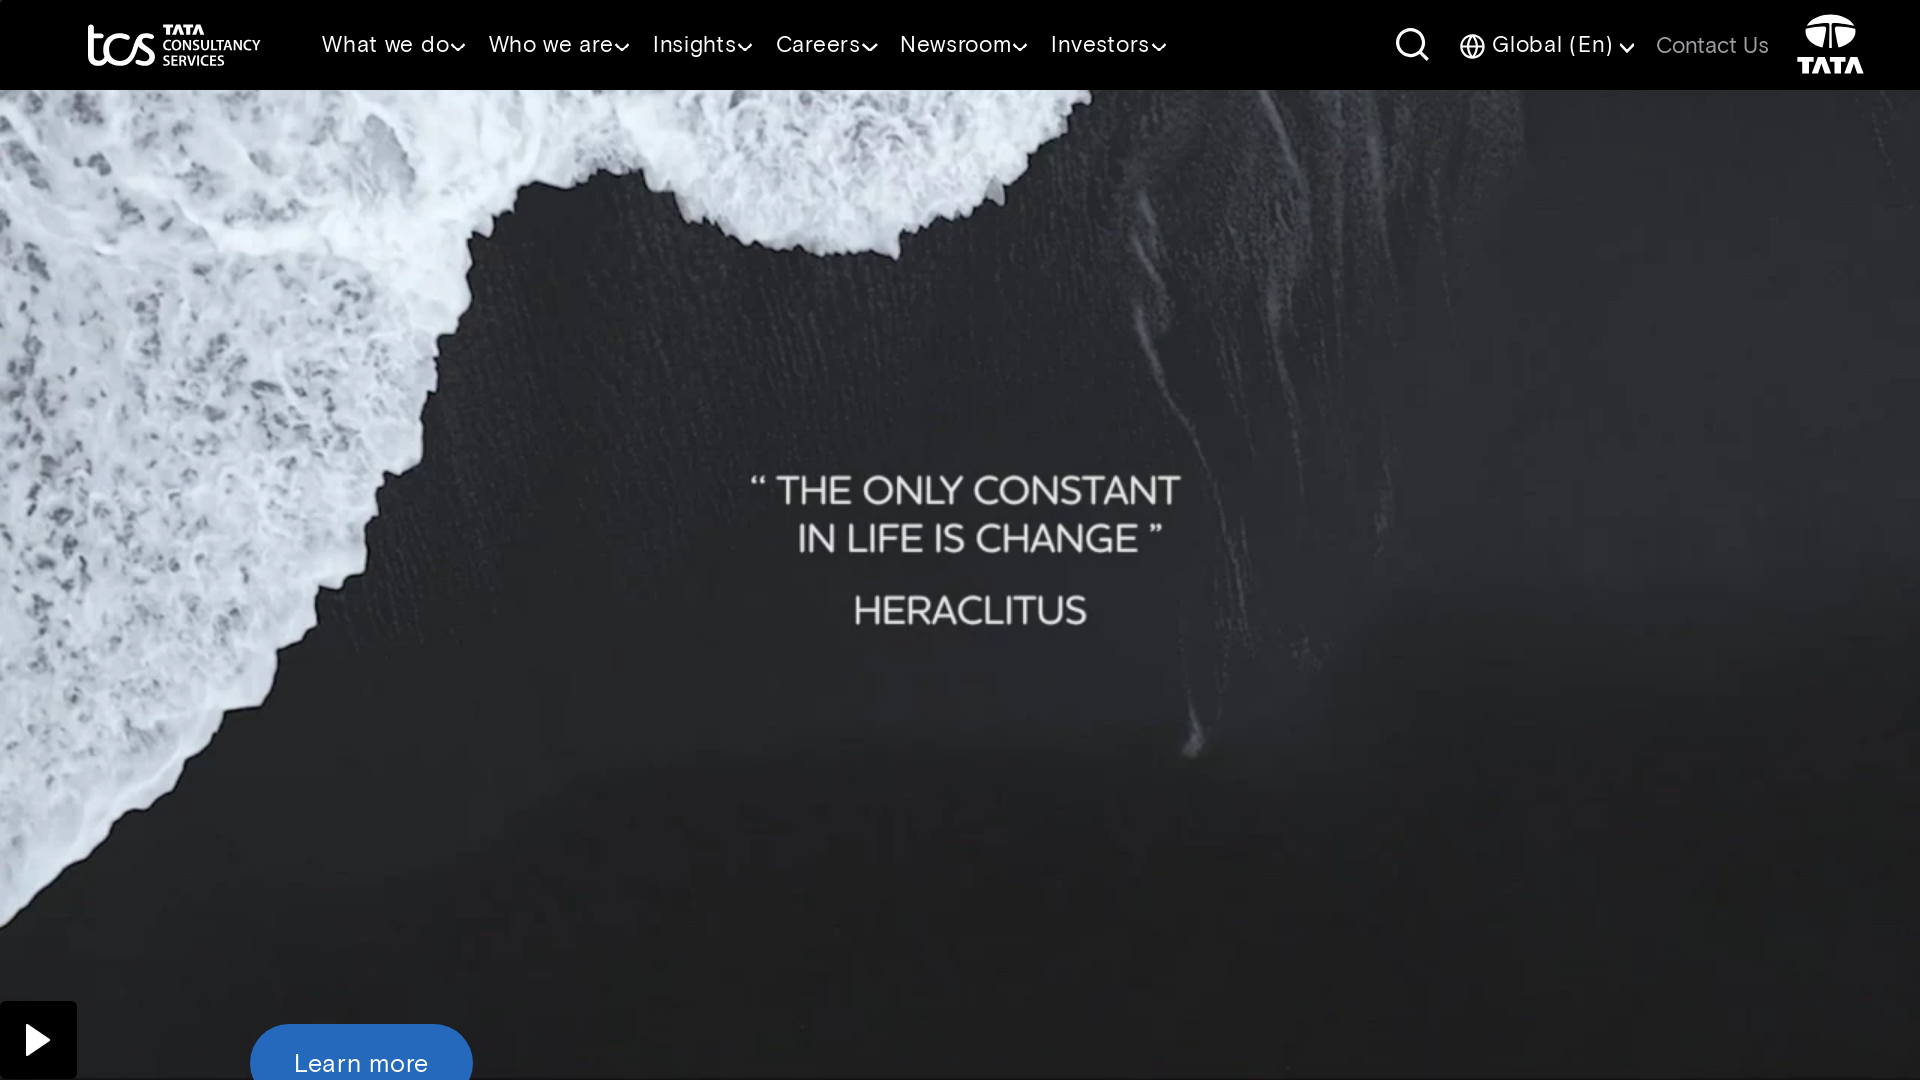

Page loaded - domcontentloaded state reached
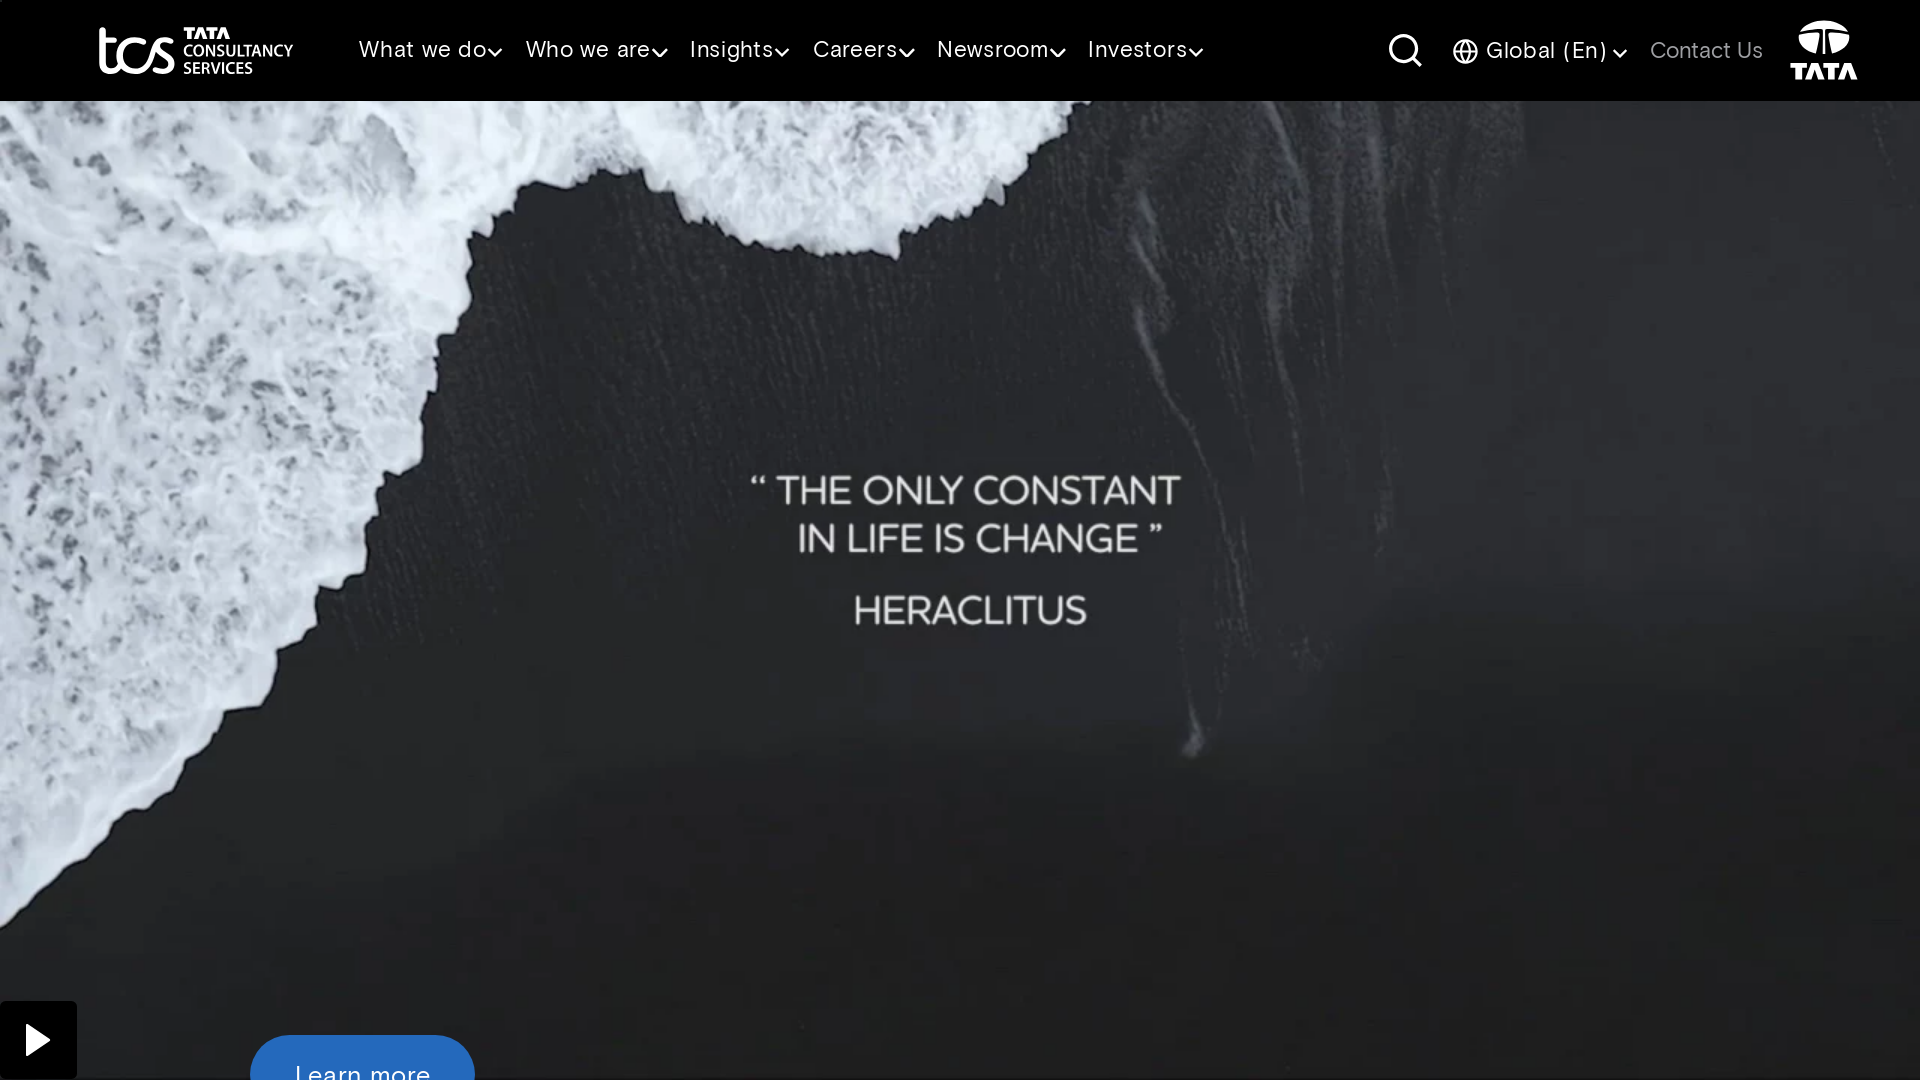

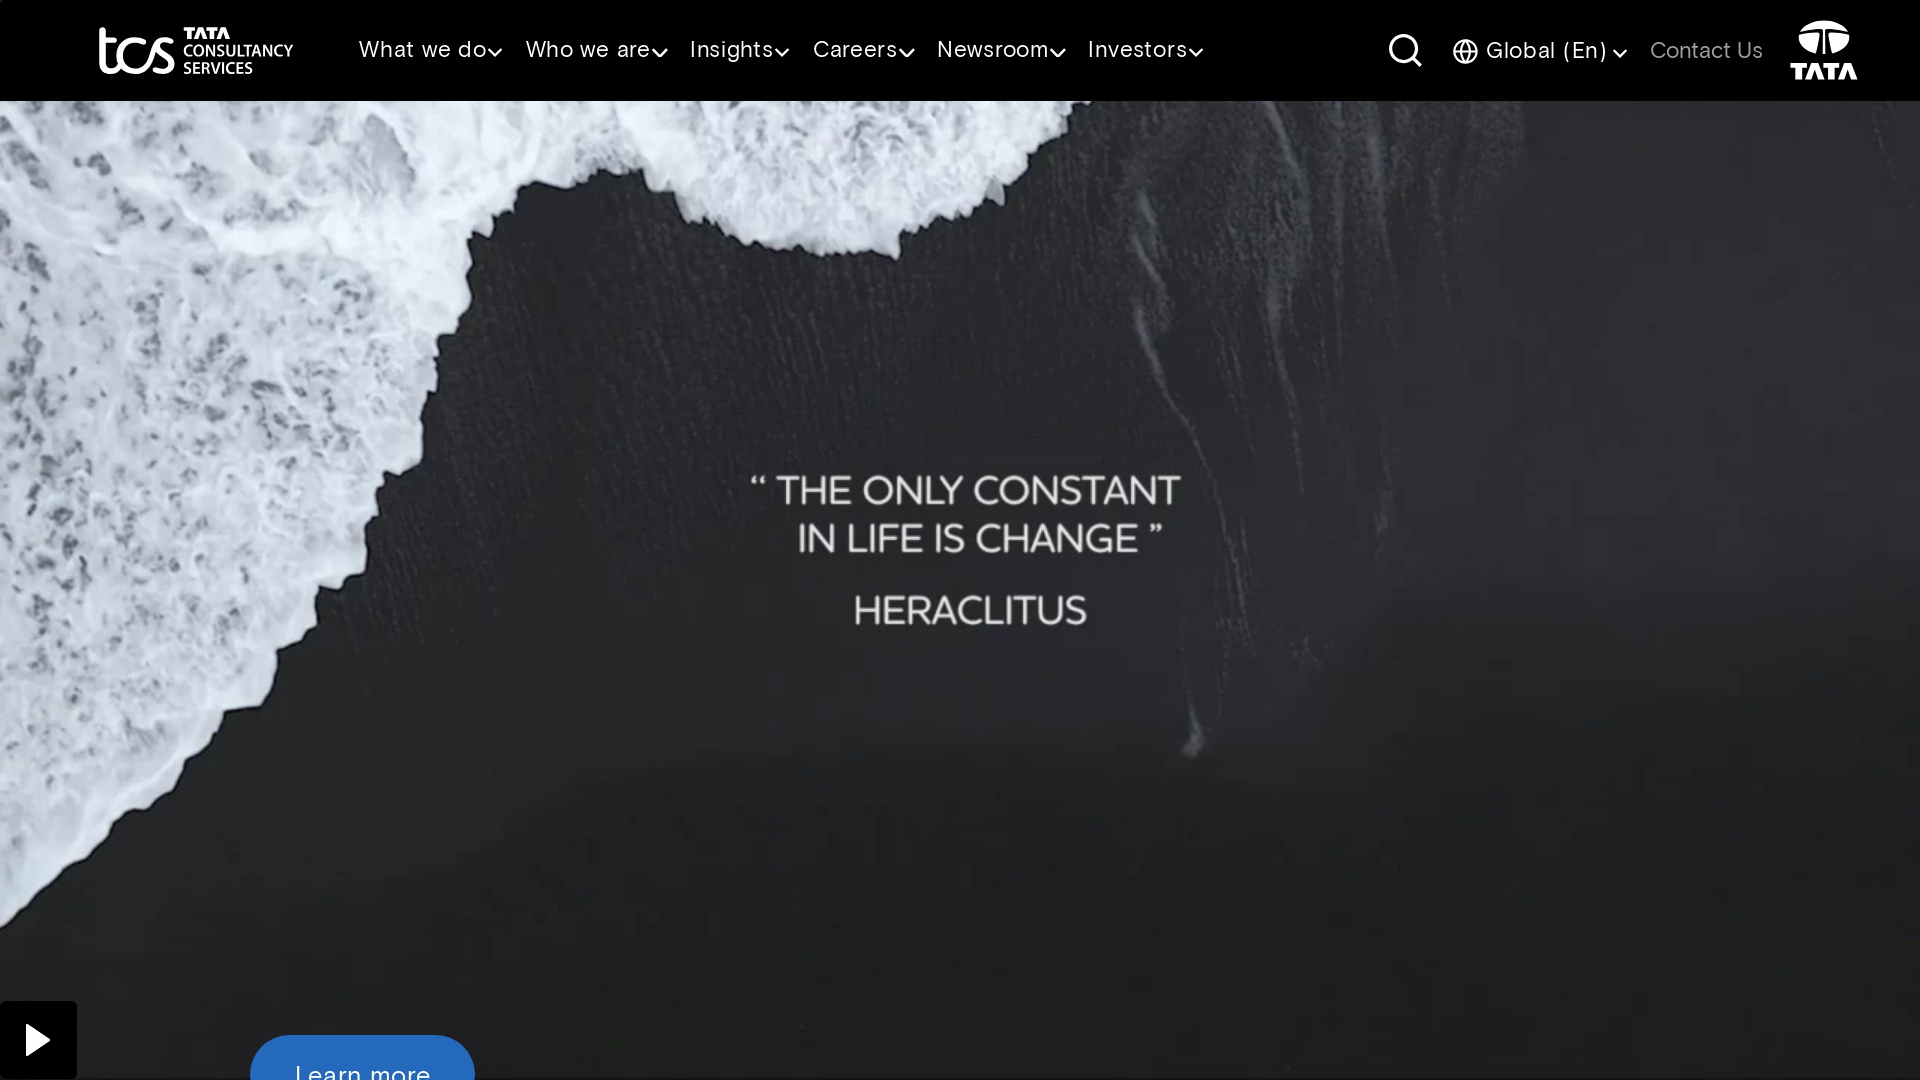